Tests that new todo items are appended to the bottom of the list by creating 3 items and verifying count

Starting URL: https://demo.playwright.dev/todomvc

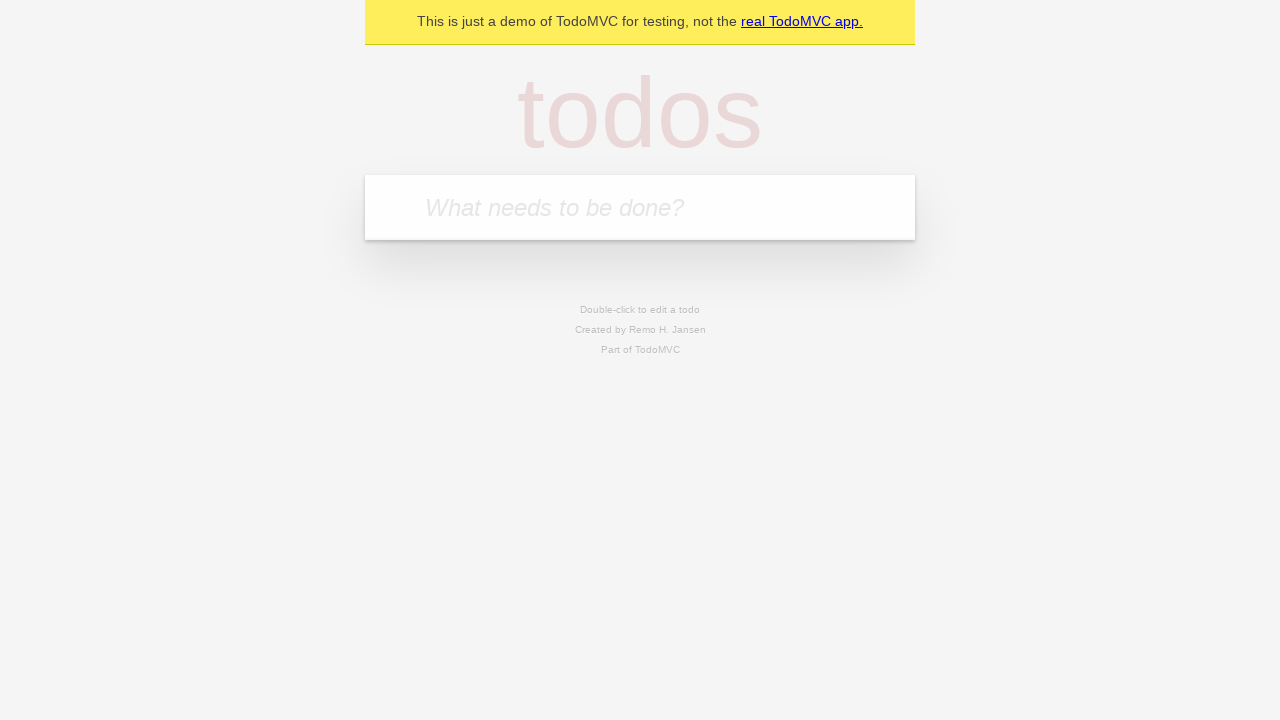

Filled todo input with 'buy some cheese' on internal:attr=[placeholder="What needs to be done?"i]
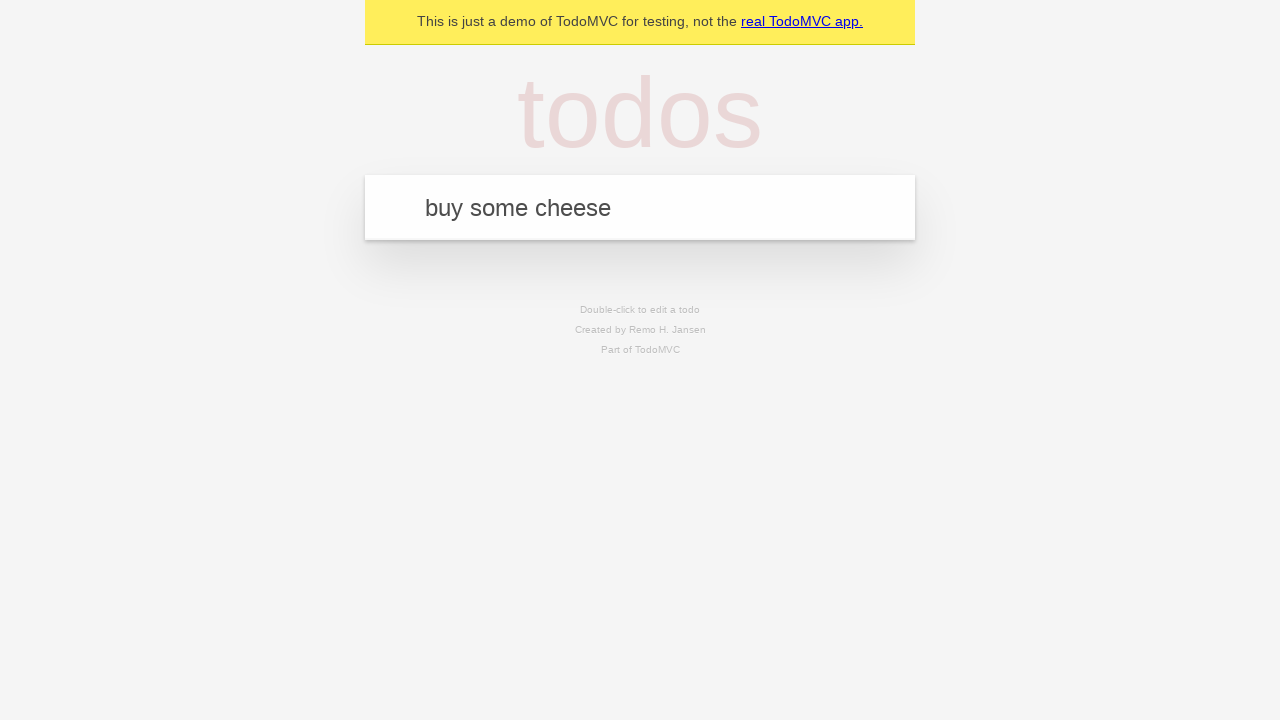

Pressed Enter to create first todo item on internal:attr=[placeholder="What needs to be done?"i]
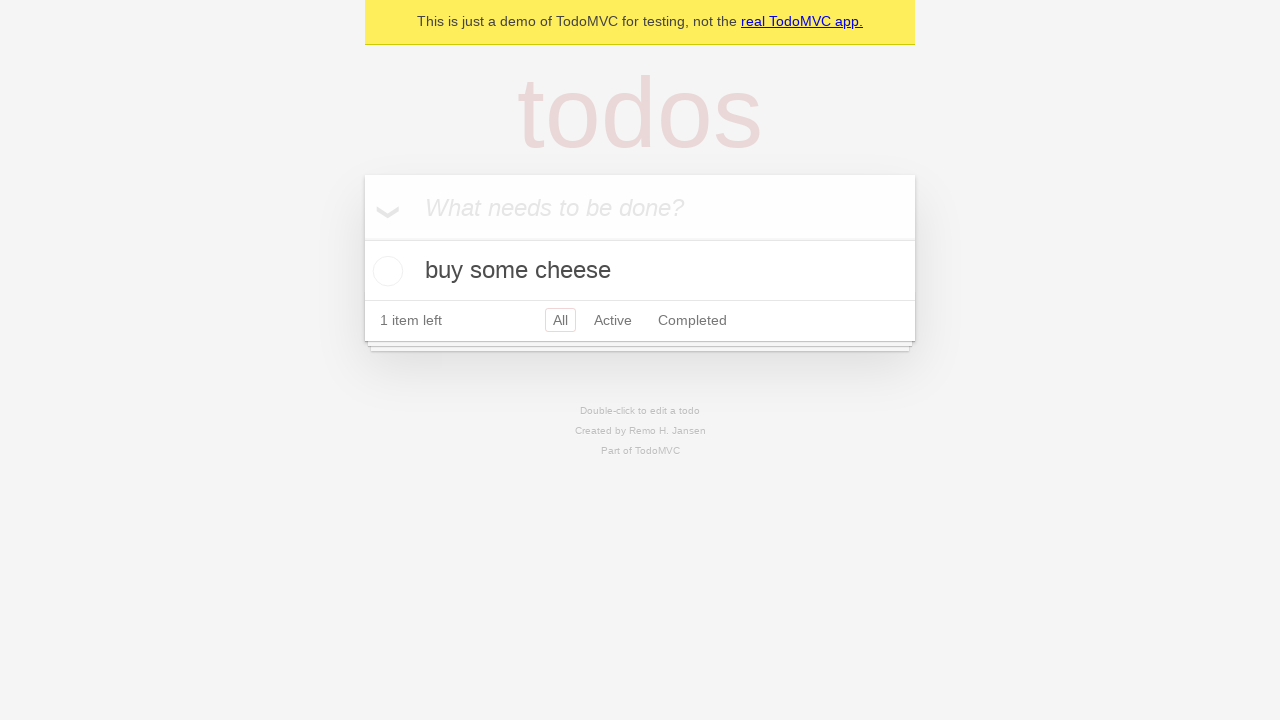

Filled todo input with 'feed the cat' on internal:attr=[placeholder="What needs to be done?"i]
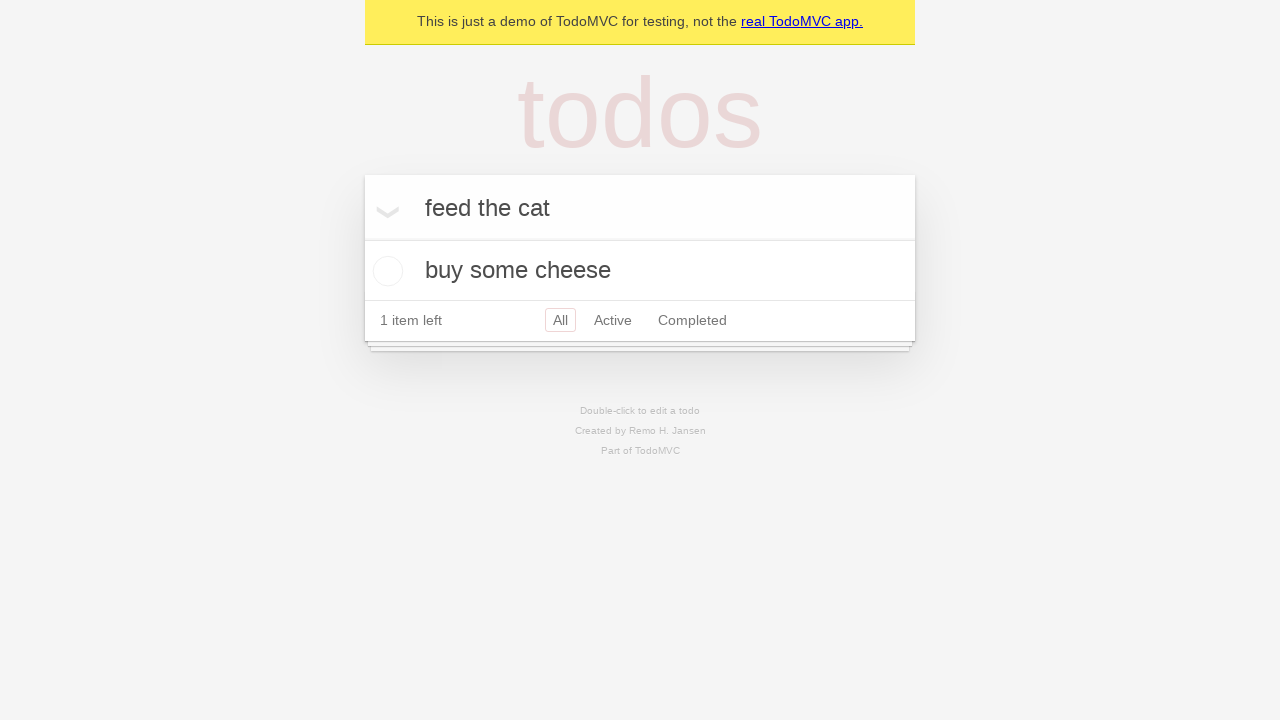

Pressed Enter to create second todo item on internal:attr=[placeholder="What needs to be done?"i]
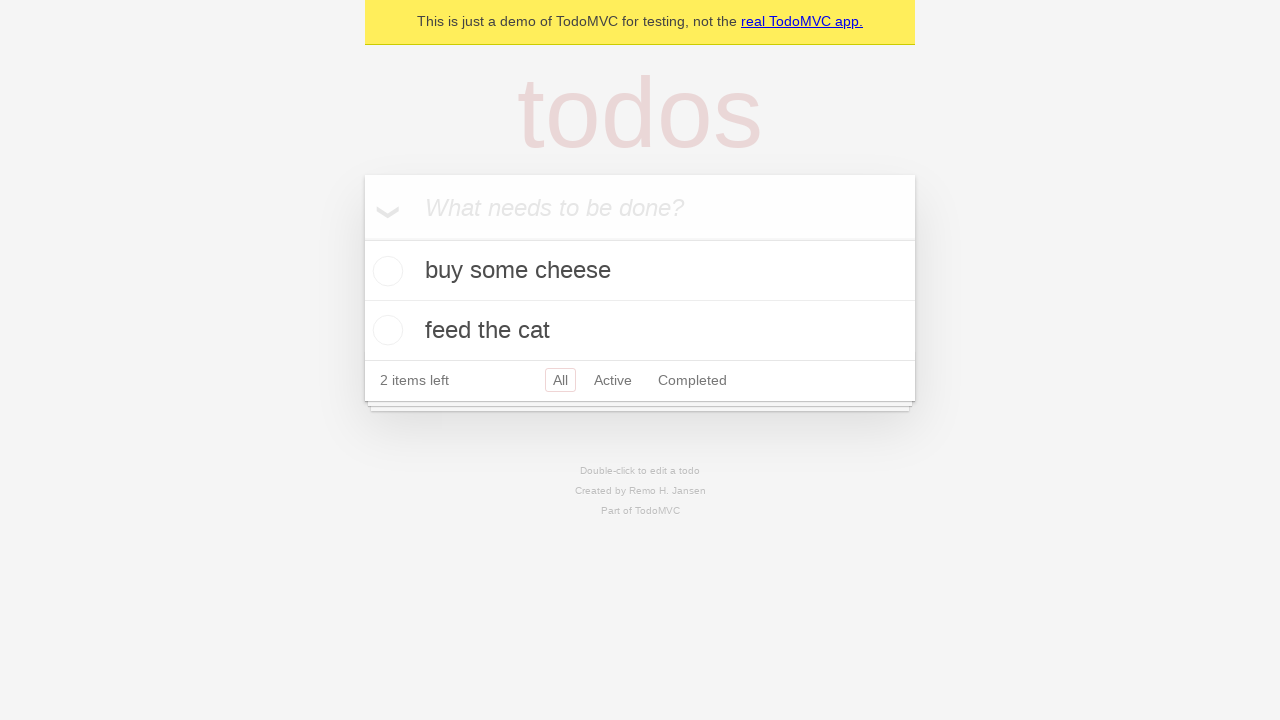

Filled todo input with 'book a doctors appointment' on internal:attr=[placeholder="What needs to be done?"i]
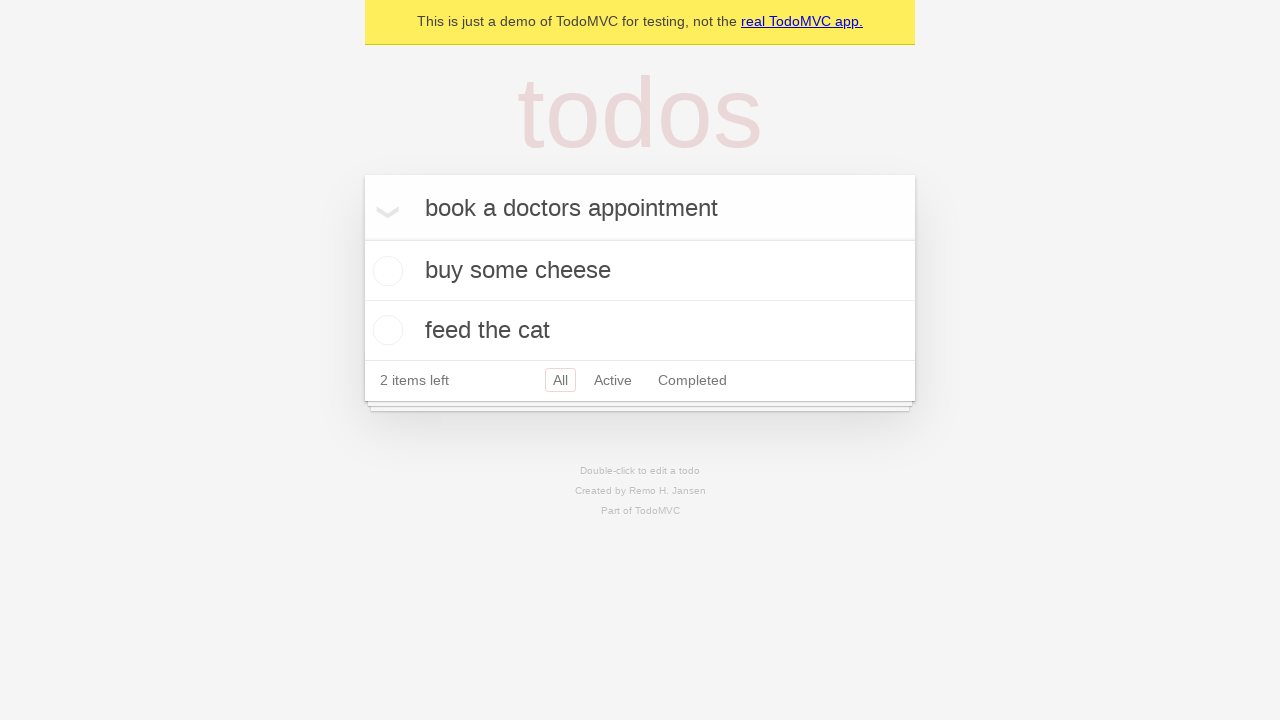

Pressed Enter to create third todo item on internal:attr=[placeholder="What needs to be done?"i]
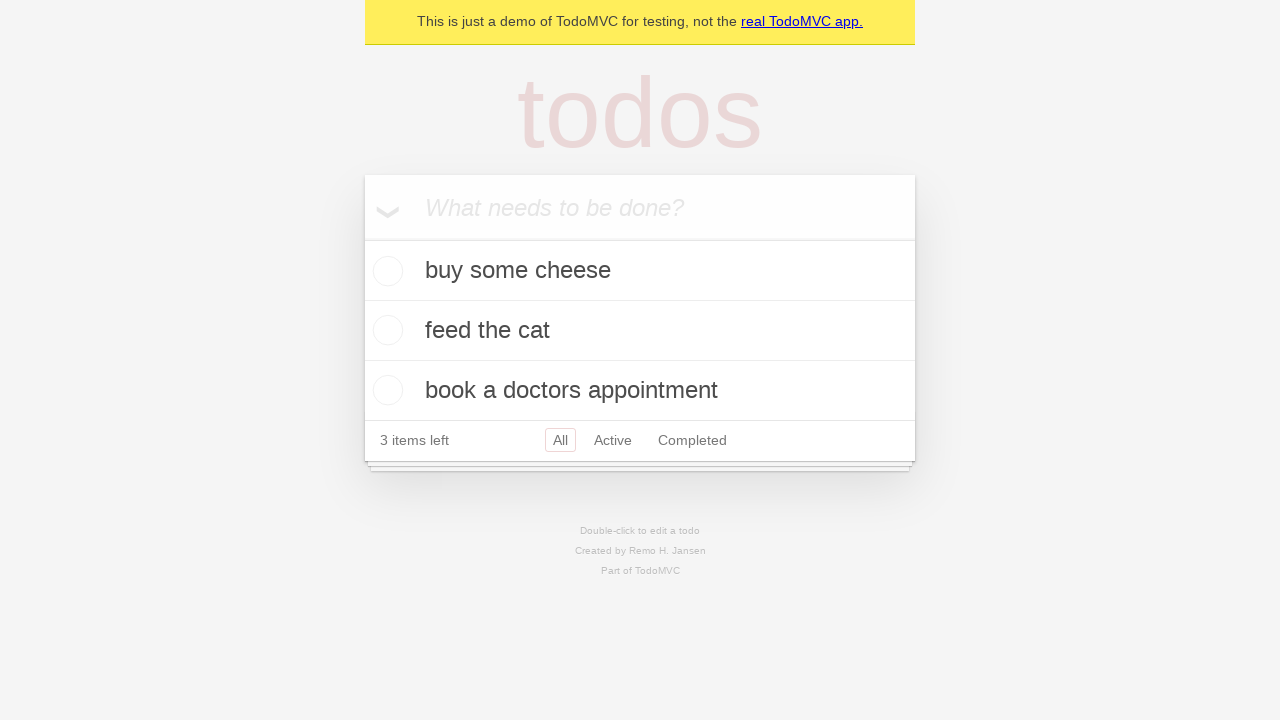

Verified '3 items left' text is displayed - all three items successfully appended to the list
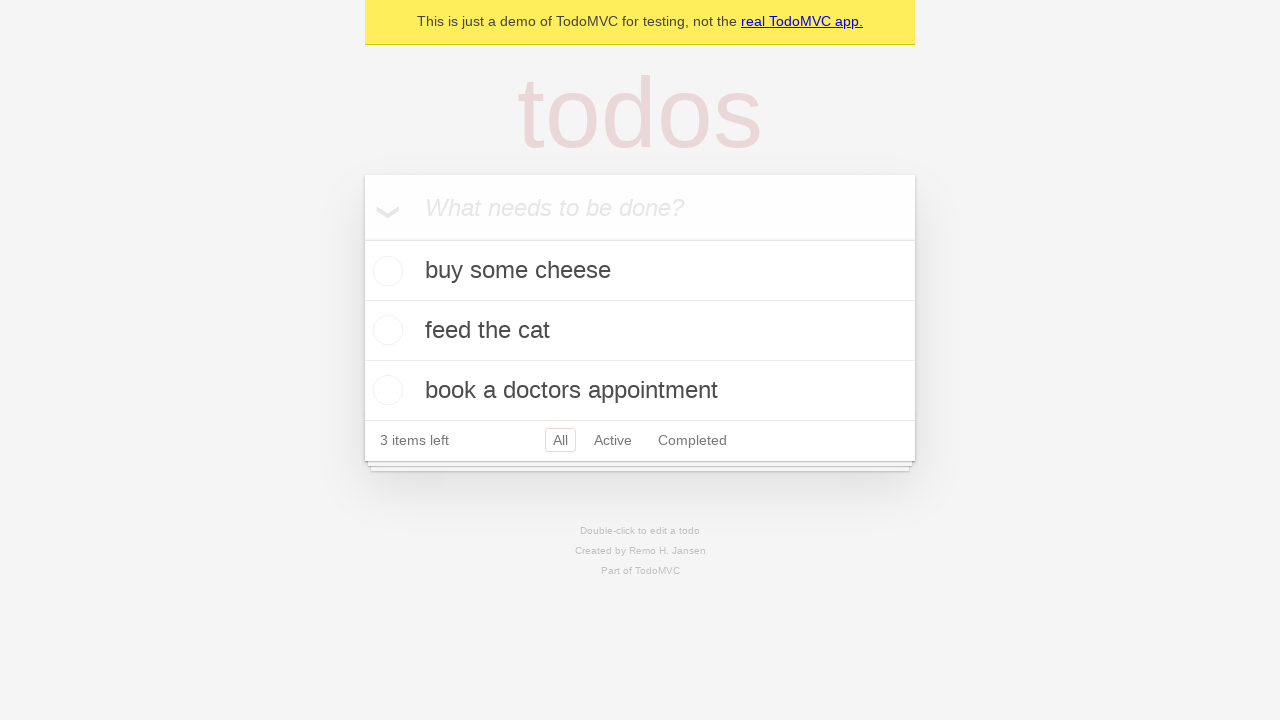

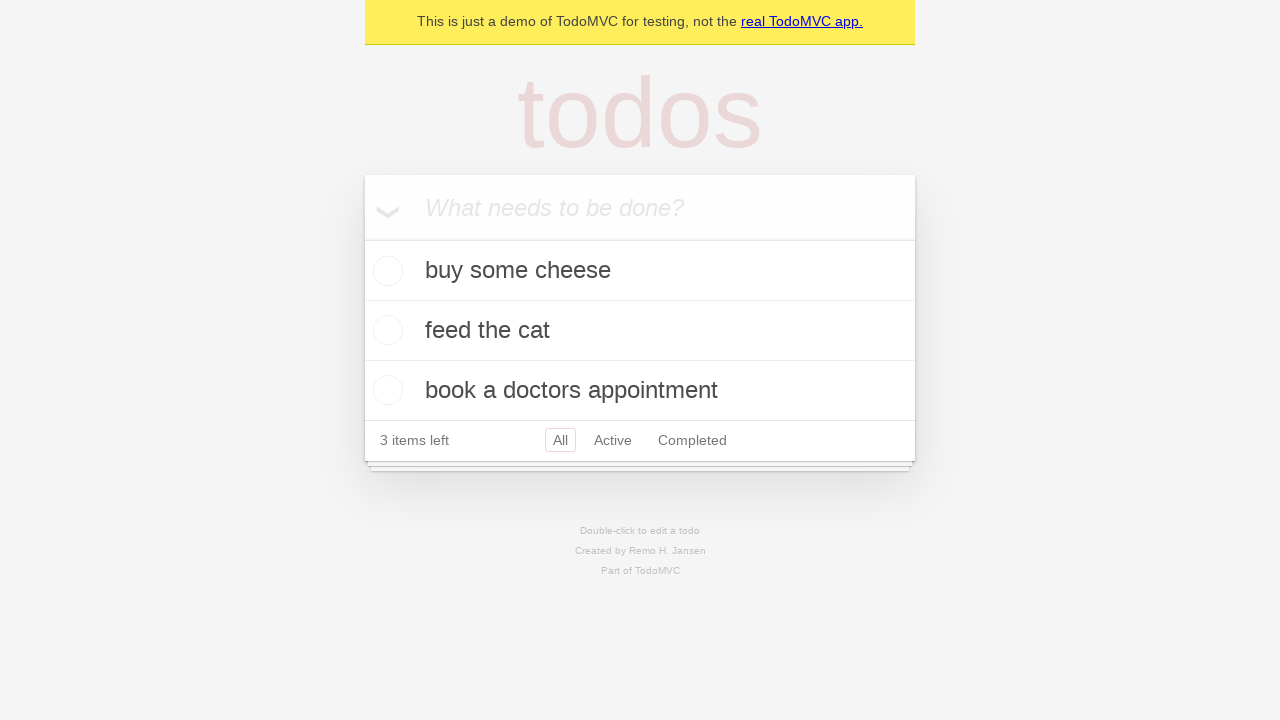